Tests clicking on a collapsible section element on a Selenium course content page and scrolls it into view

Starting URL: http://greenstech.in/selenium-course-content.html

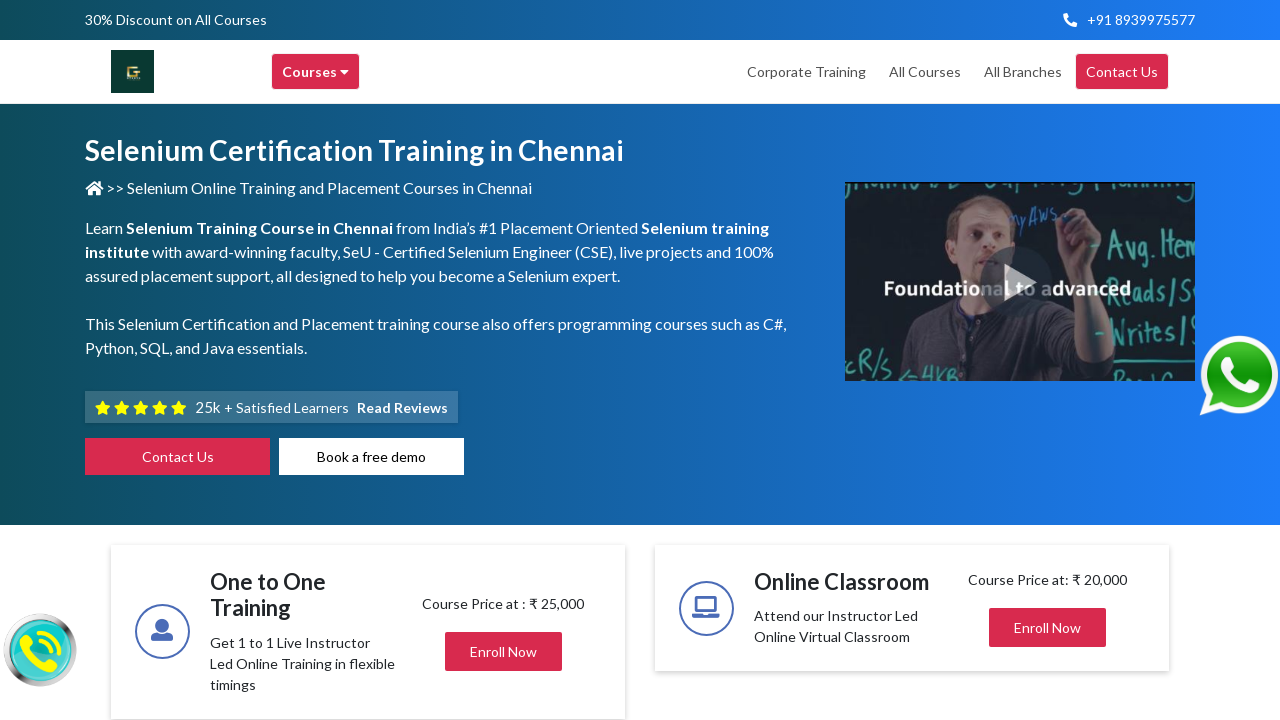

Navigated to Selenium course content page
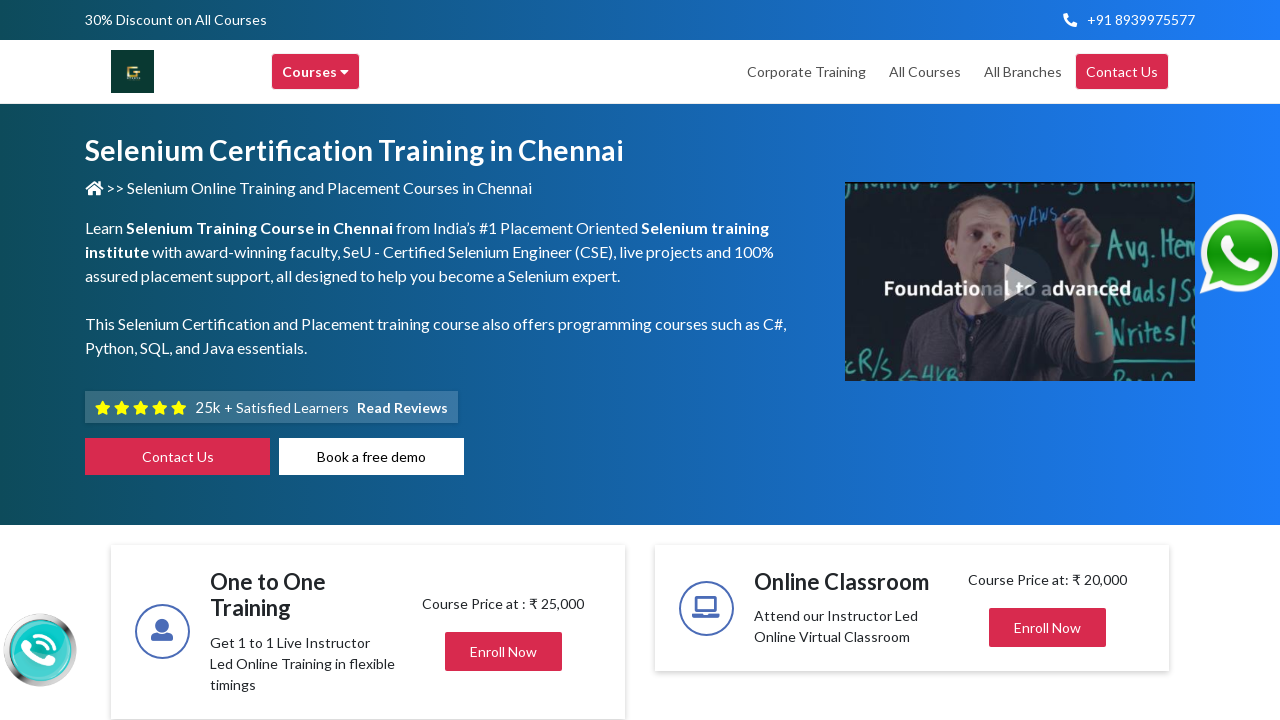

Clicked on the 12th collapsible section toggle at (1048, 361) on (//div[@data-toggle='collapse'])[12]
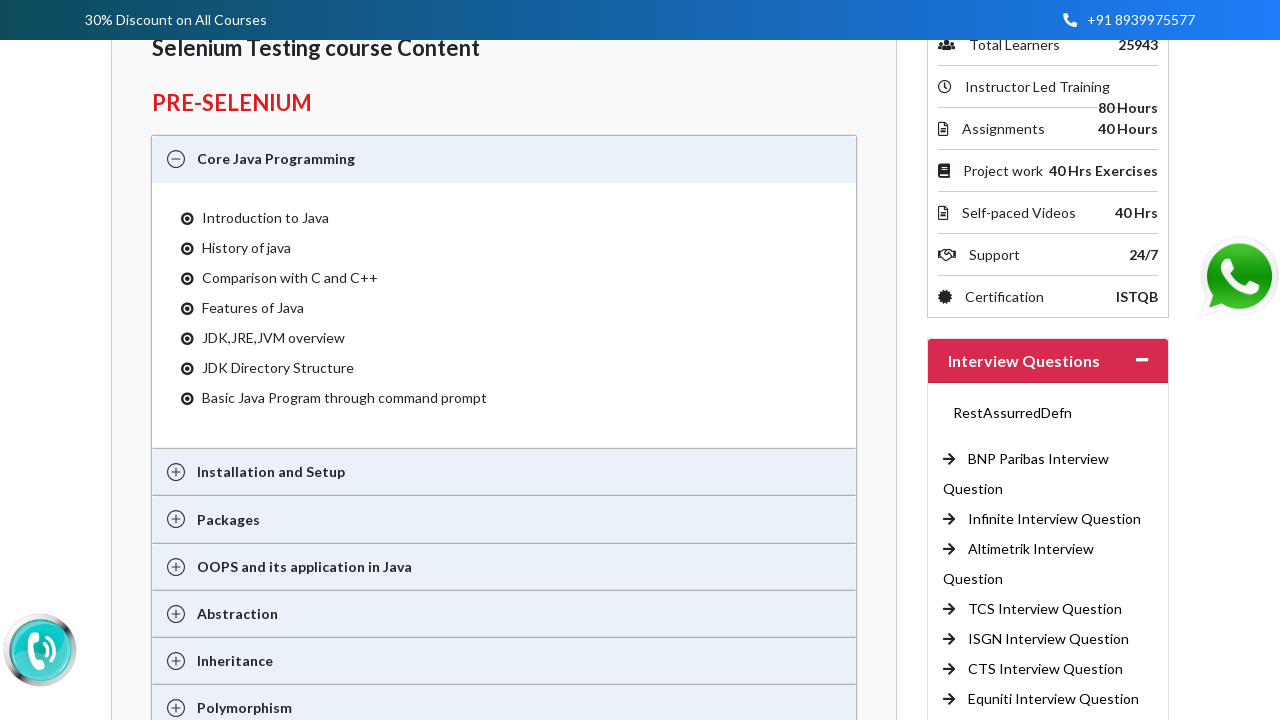

Scrolled the collapsible section into view
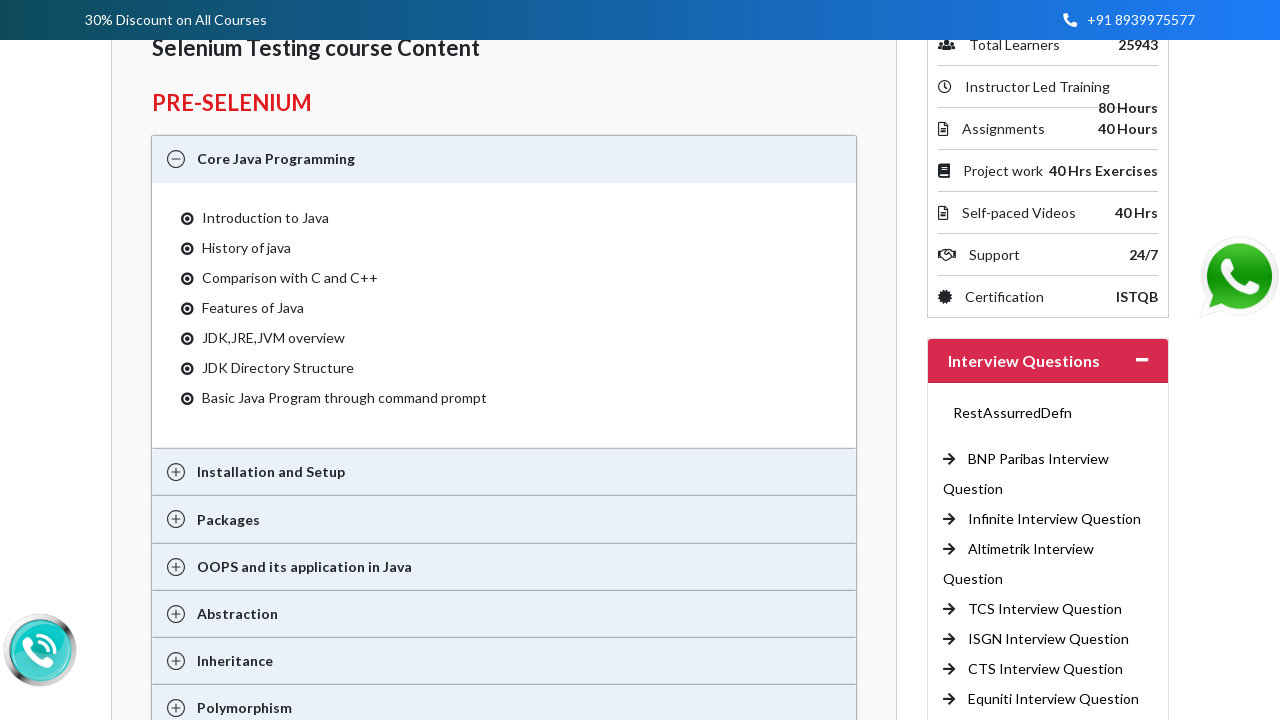

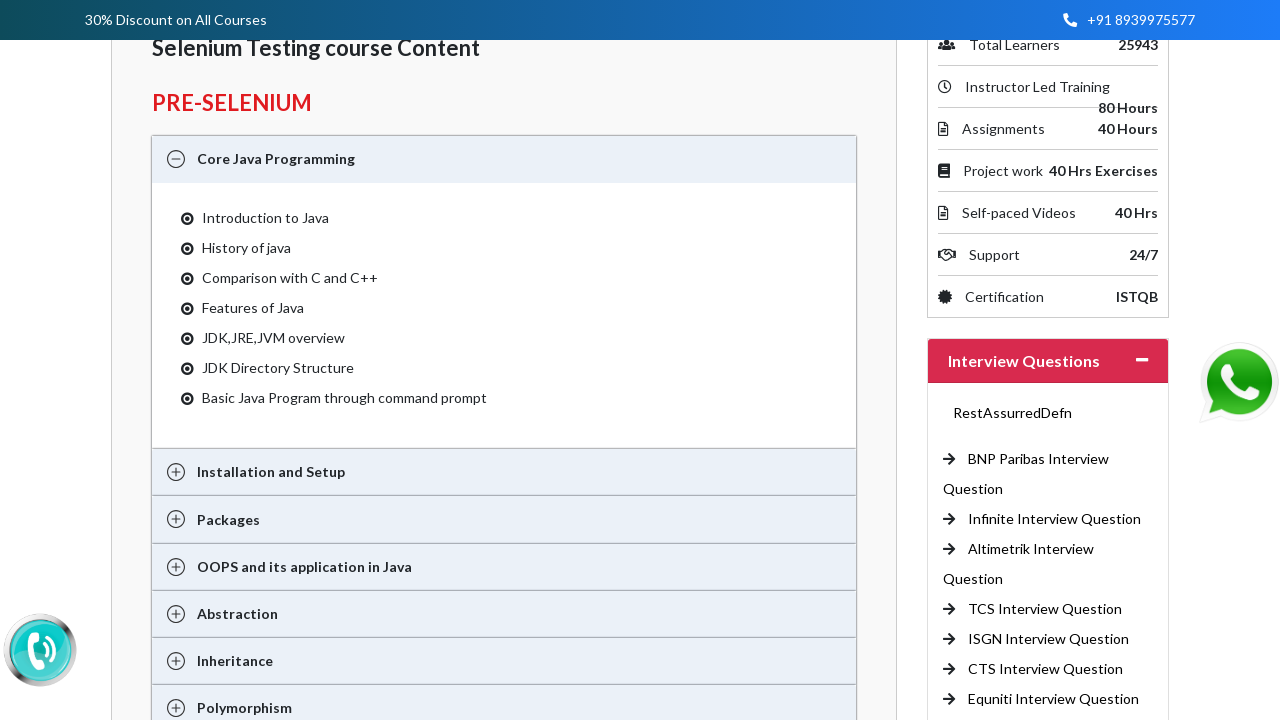